Tests checkbox interaction by toggling checkboxes on and off to verify their state changes correctly

Starting URL: https://the-internet.herokuapp.com/checkboxes

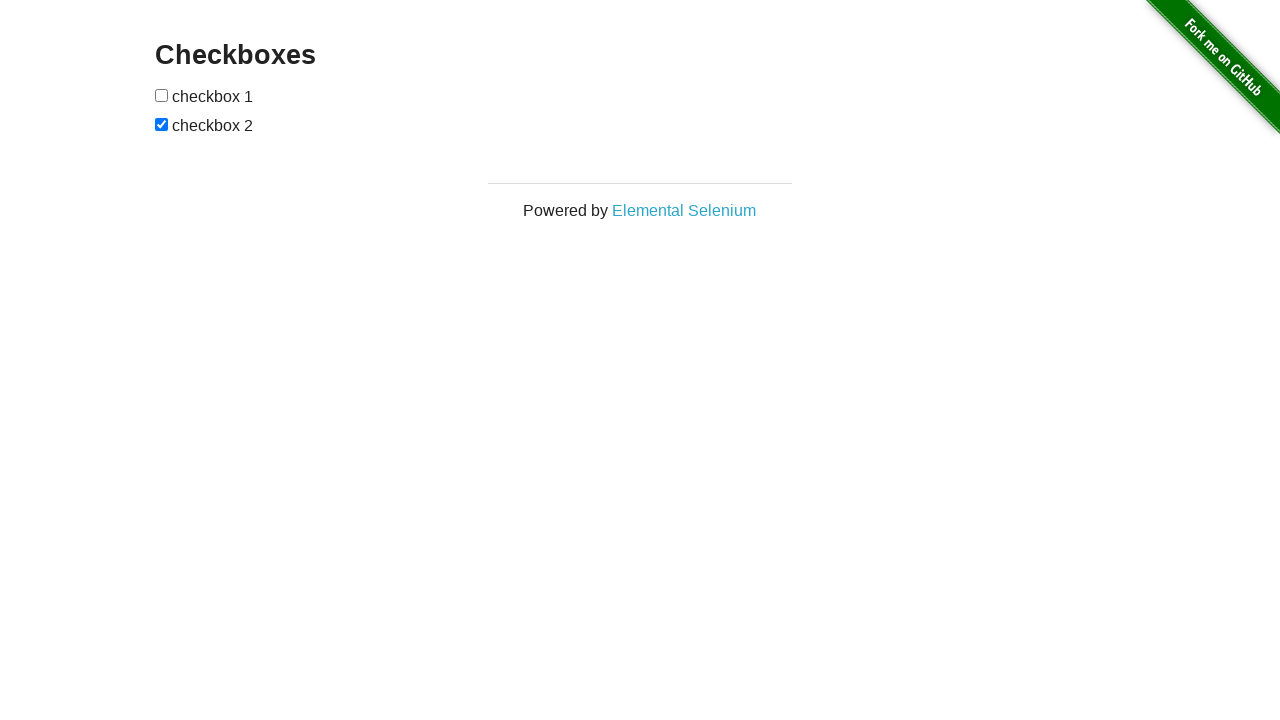

Located first checkbox element
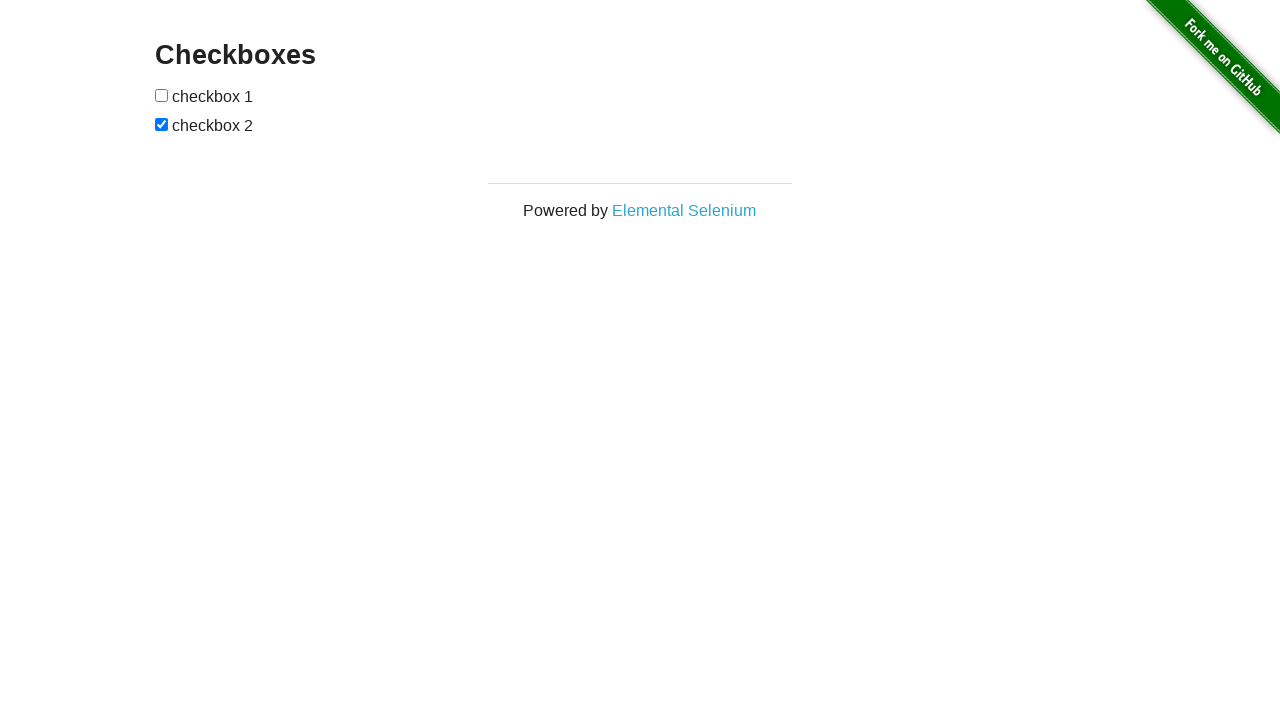

Located second checkbox element
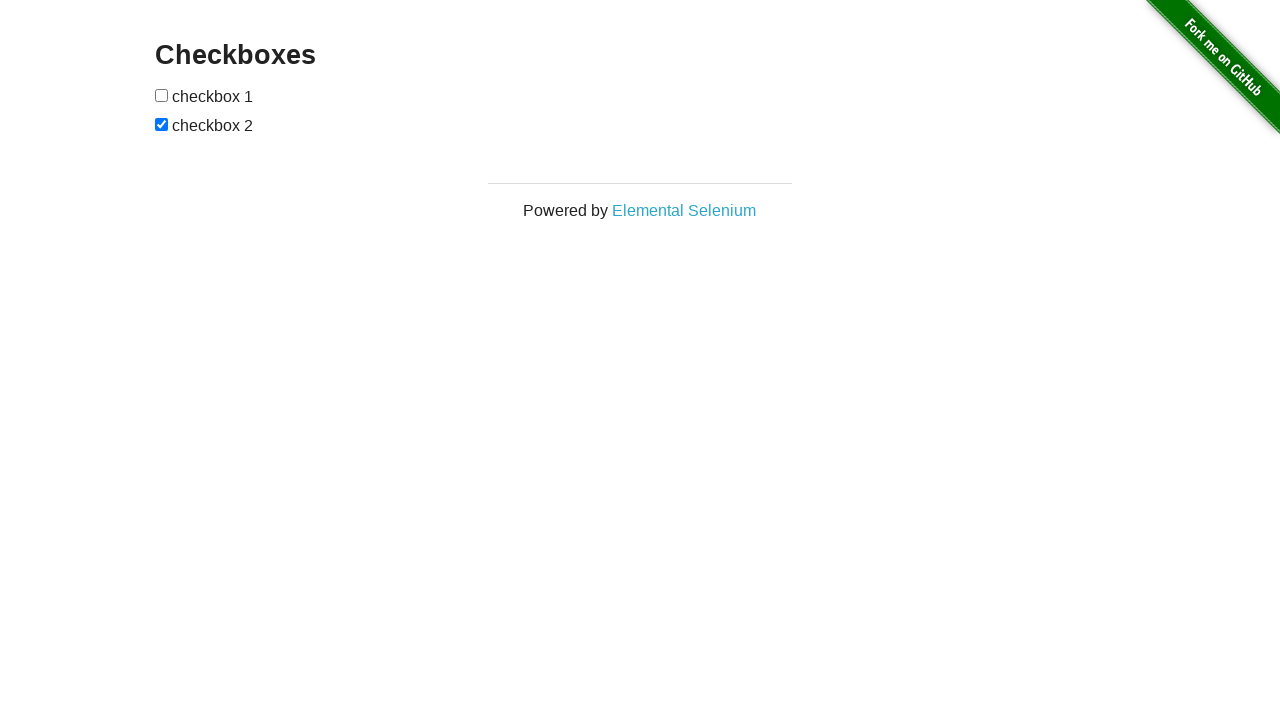

Verified checkbox1 is unchecked
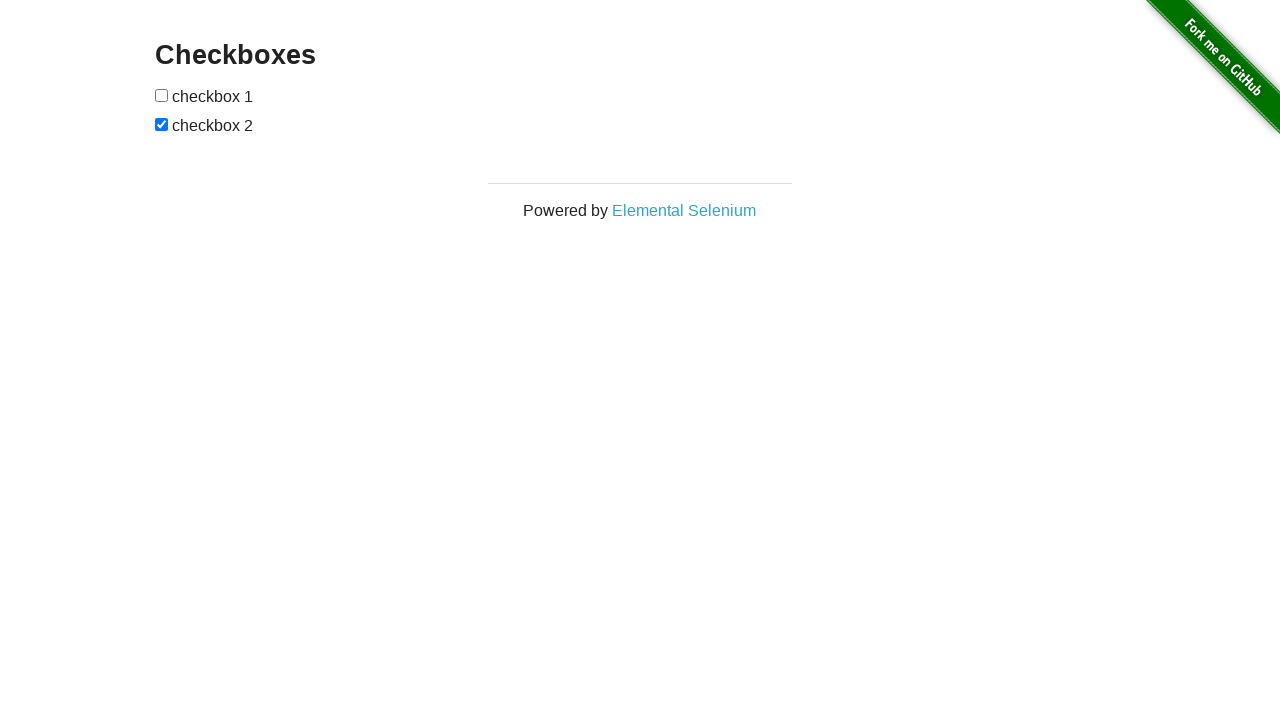

Clicked checkbox1 to check it at (162, 95) on xpath=//*[@id='checkboxes']/input[1]
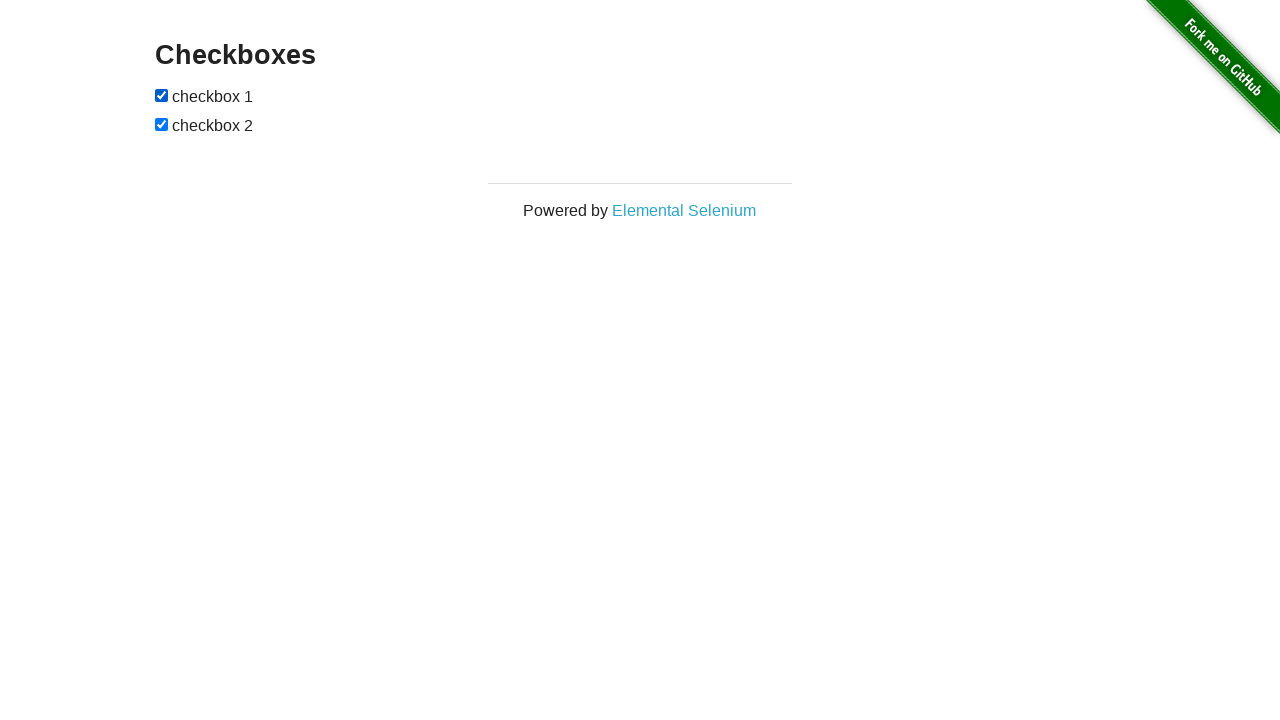

Clicked checkbox1 again to uncheck it at (162, 95) on xpath=//*[@id='checkboxes']/input[1]
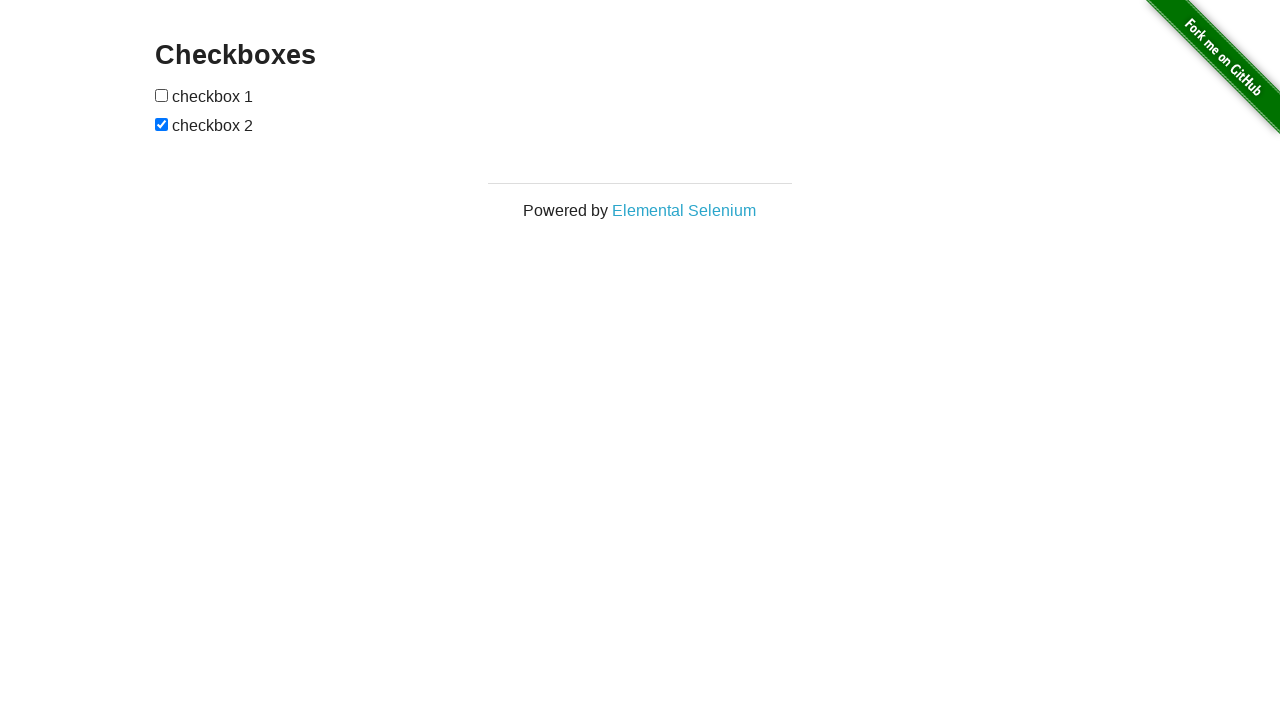

Verified checkbox2 is checked
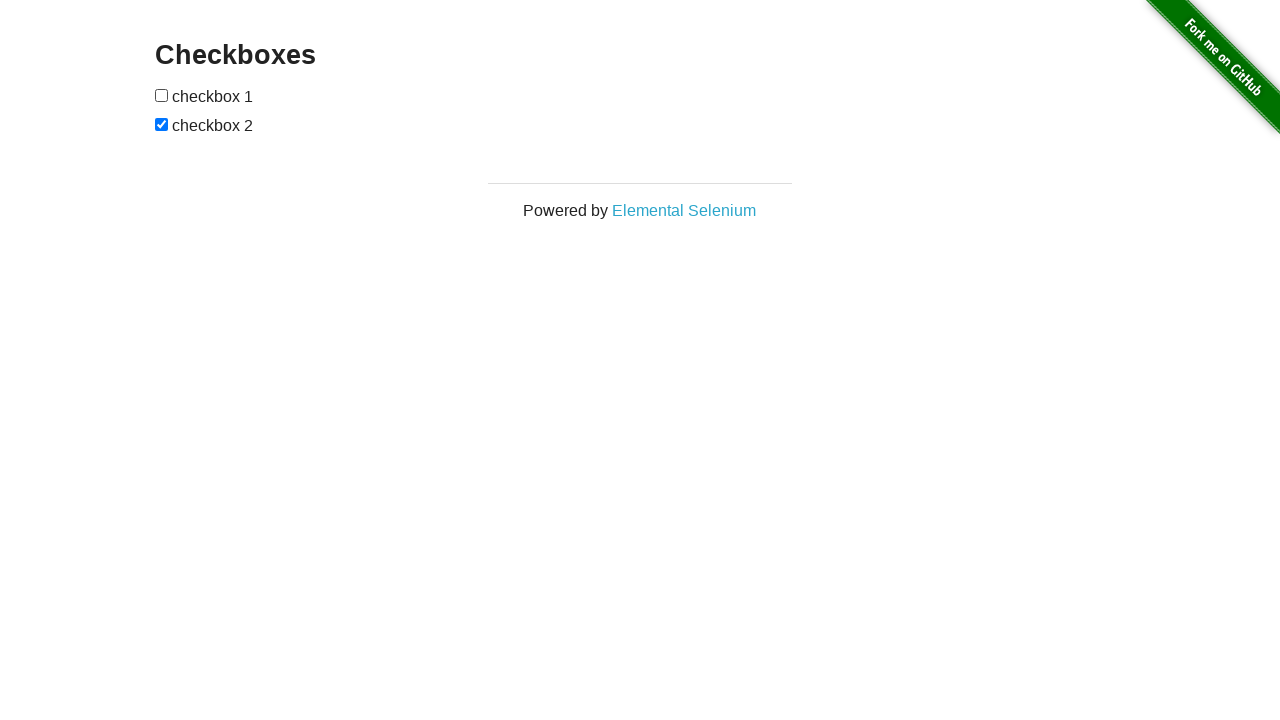

Clicked checkbox2 to uncheck it at (162, 124) on xpath=//*[@id='checkboxes']/input[2]
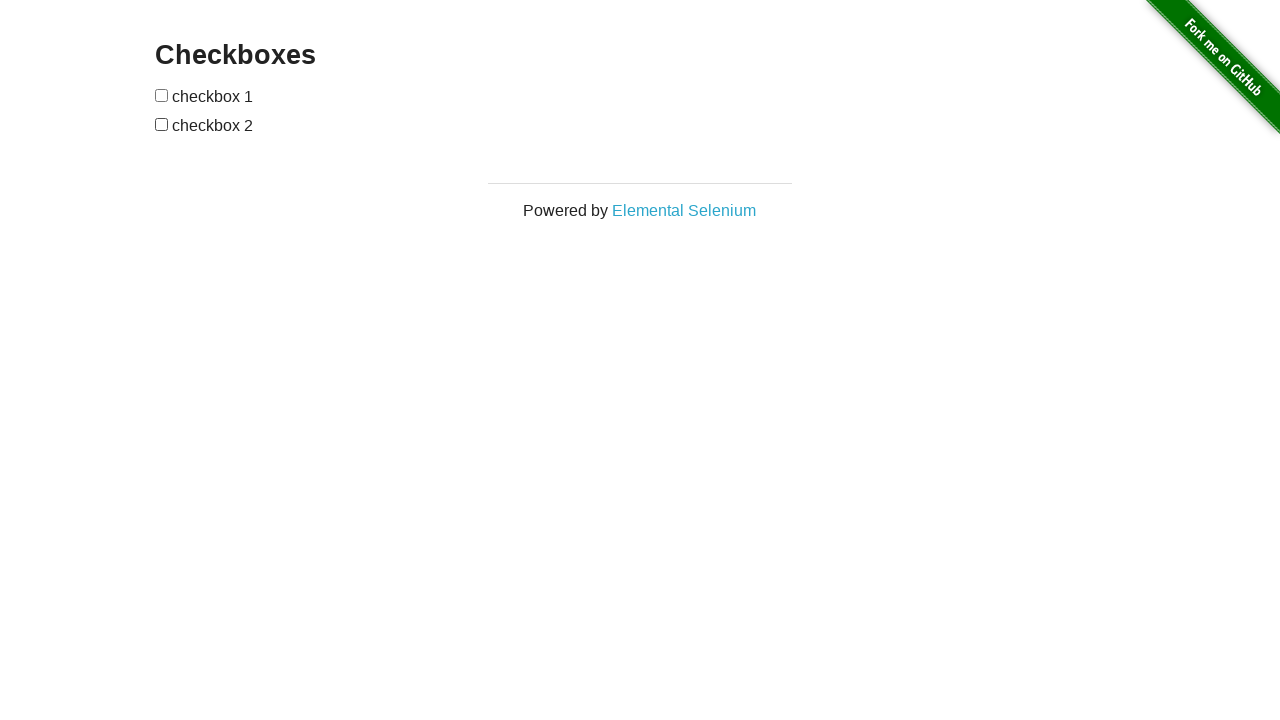

Clicked checkbox2 again to check it at (162, 124) on xpath=//*[@id='checkboxes']/input[2]
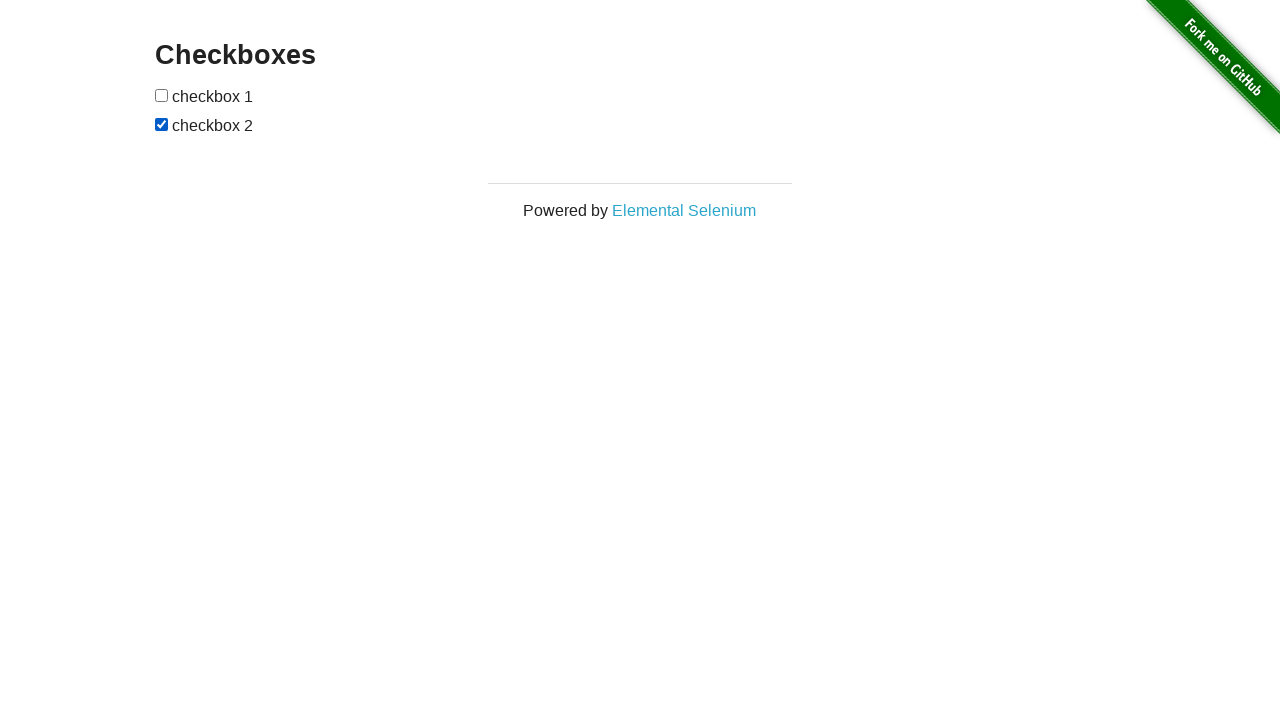

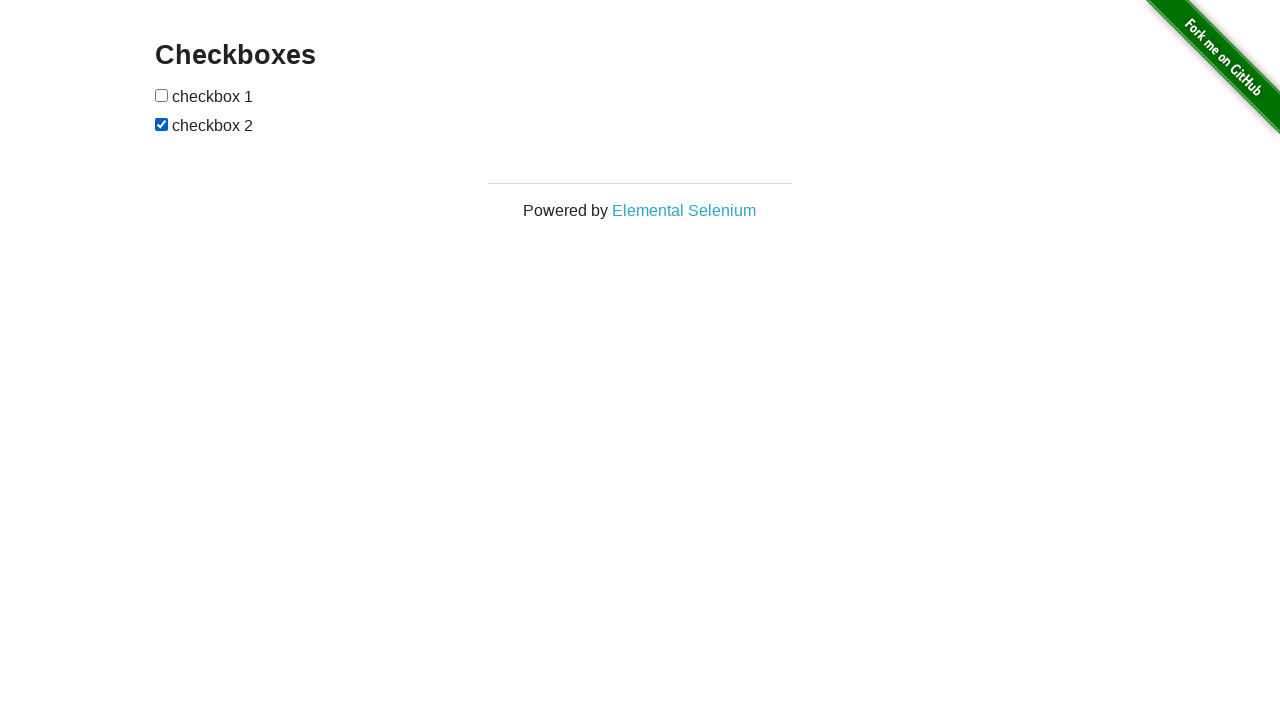